Tests an Angular calculator application by entering two numbers, selecting an operation, and performing the calculation

Starting URL: http://juliemr.github.io/protractor-demo/

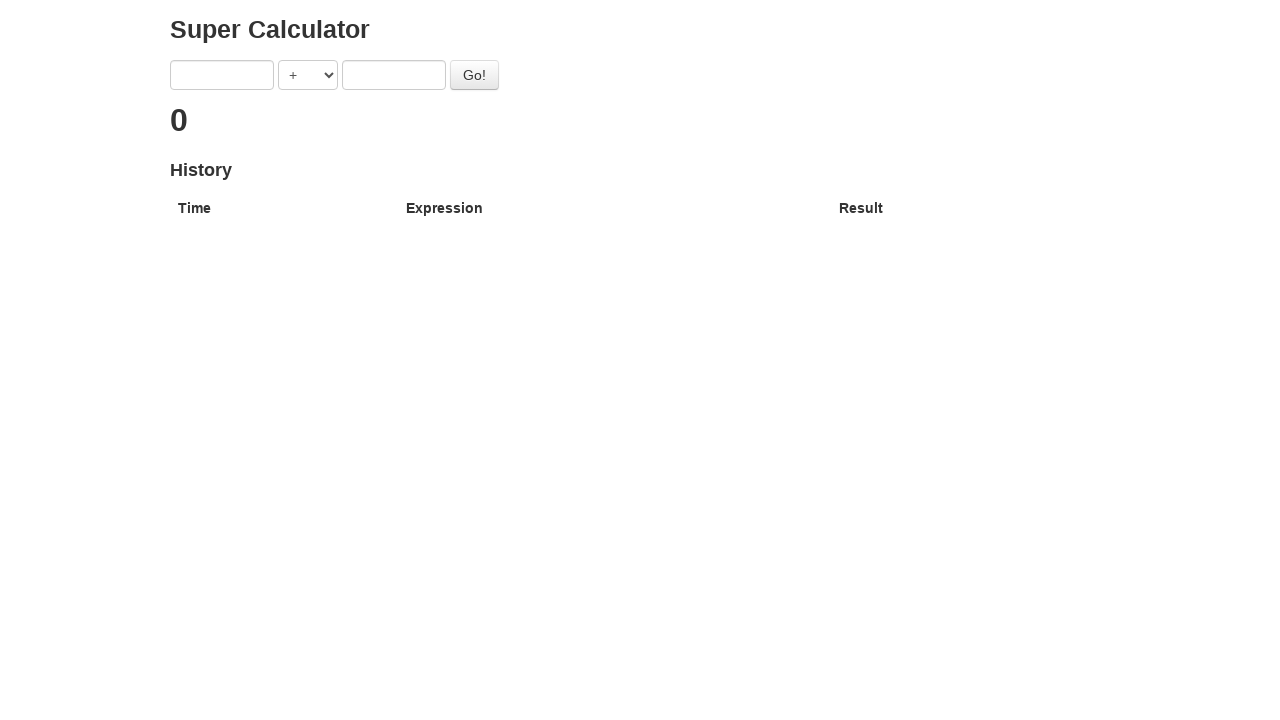

Entered first number '25' into calculator on [ng-model="first"]
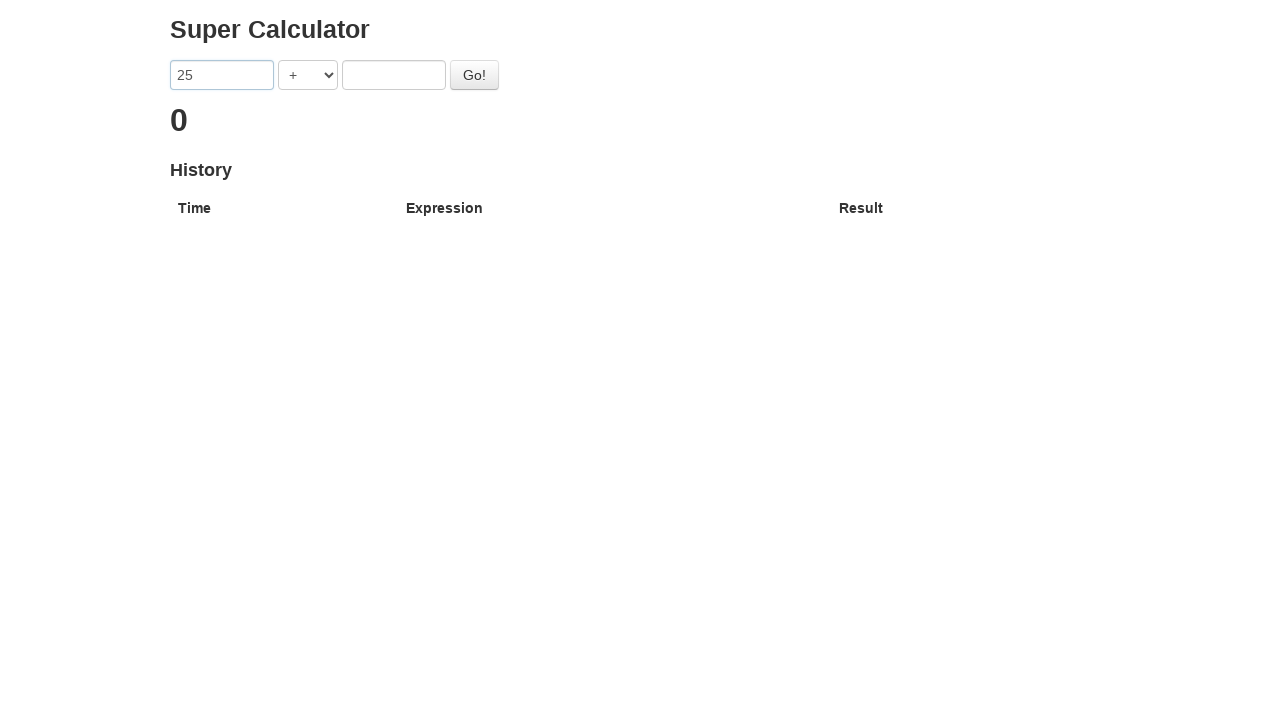

Entered second number '15' into calculator on [ng-model="second"]
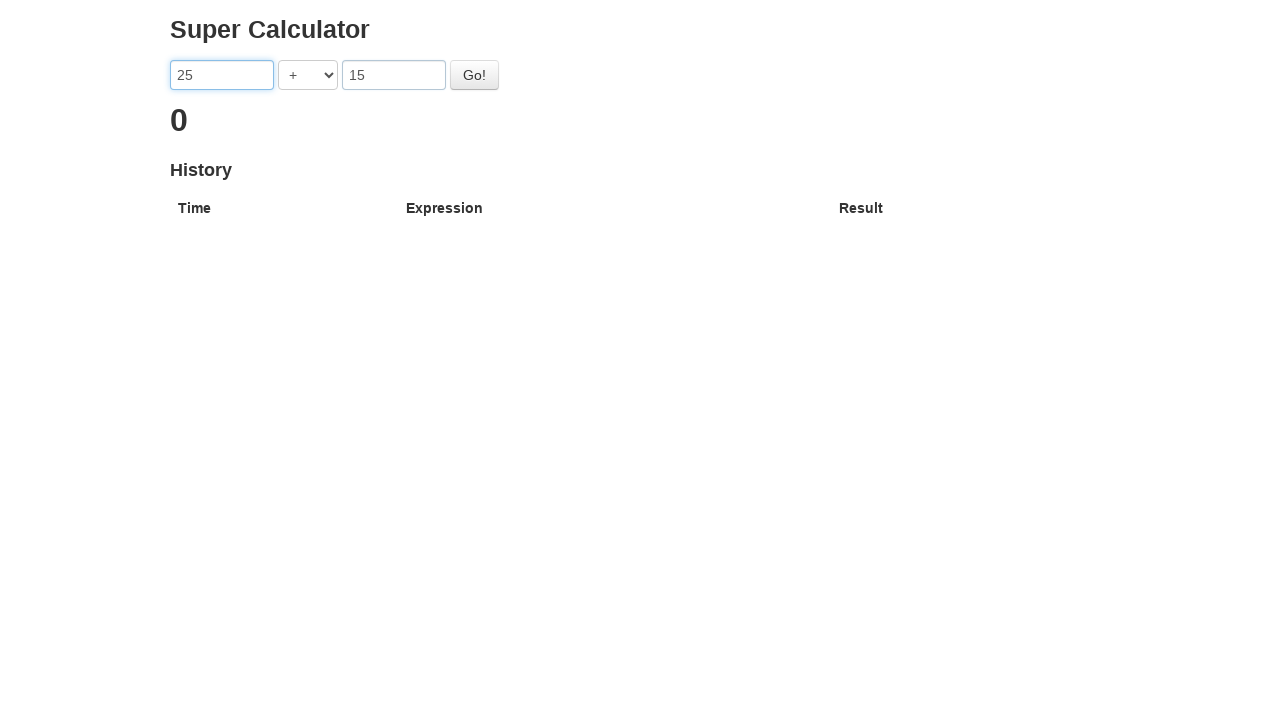

Selected ADDITION operation from dropdown on [ng-model="operator"]
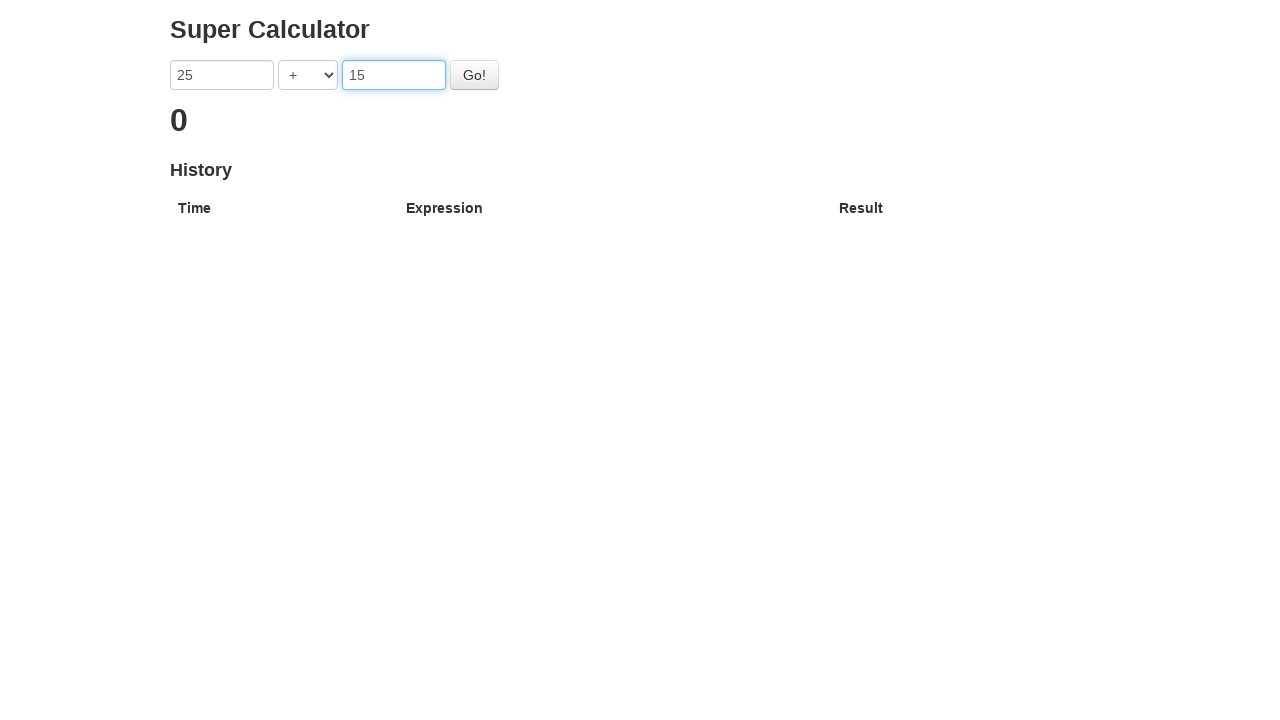

Clicked Go button to perform calculation at (474, 75) on #gobutton
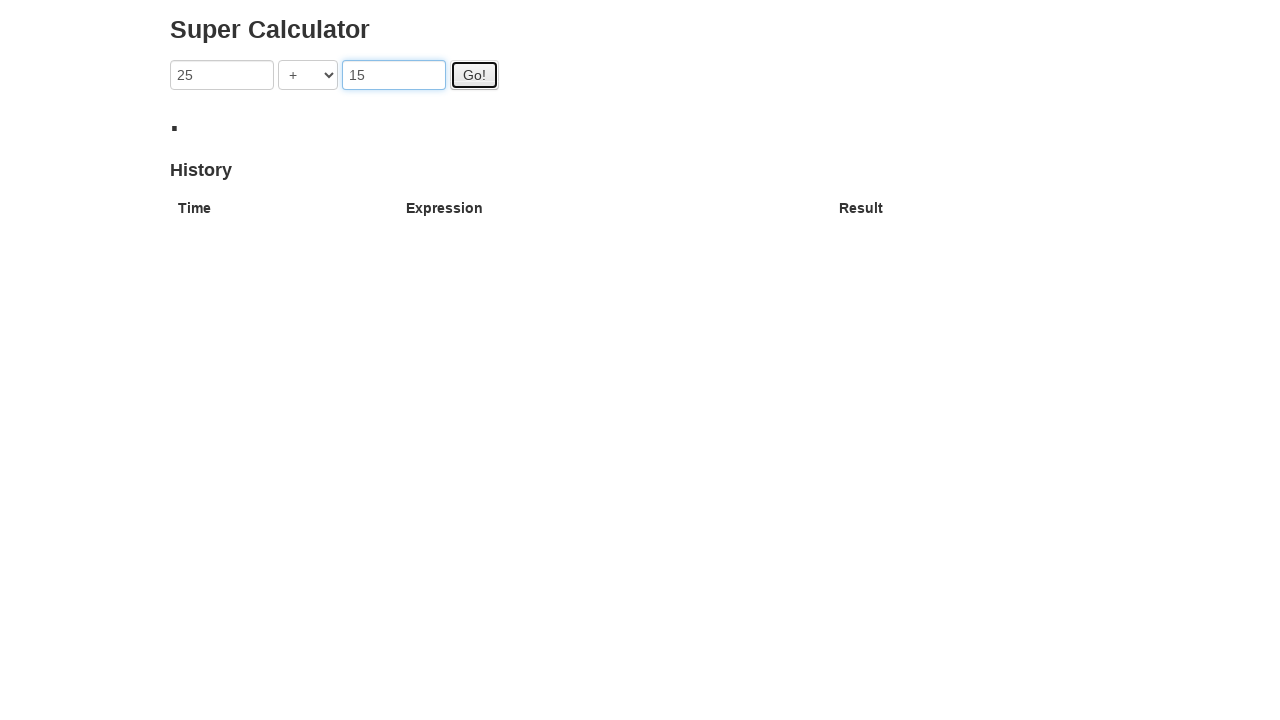

Calculation result appeared on page
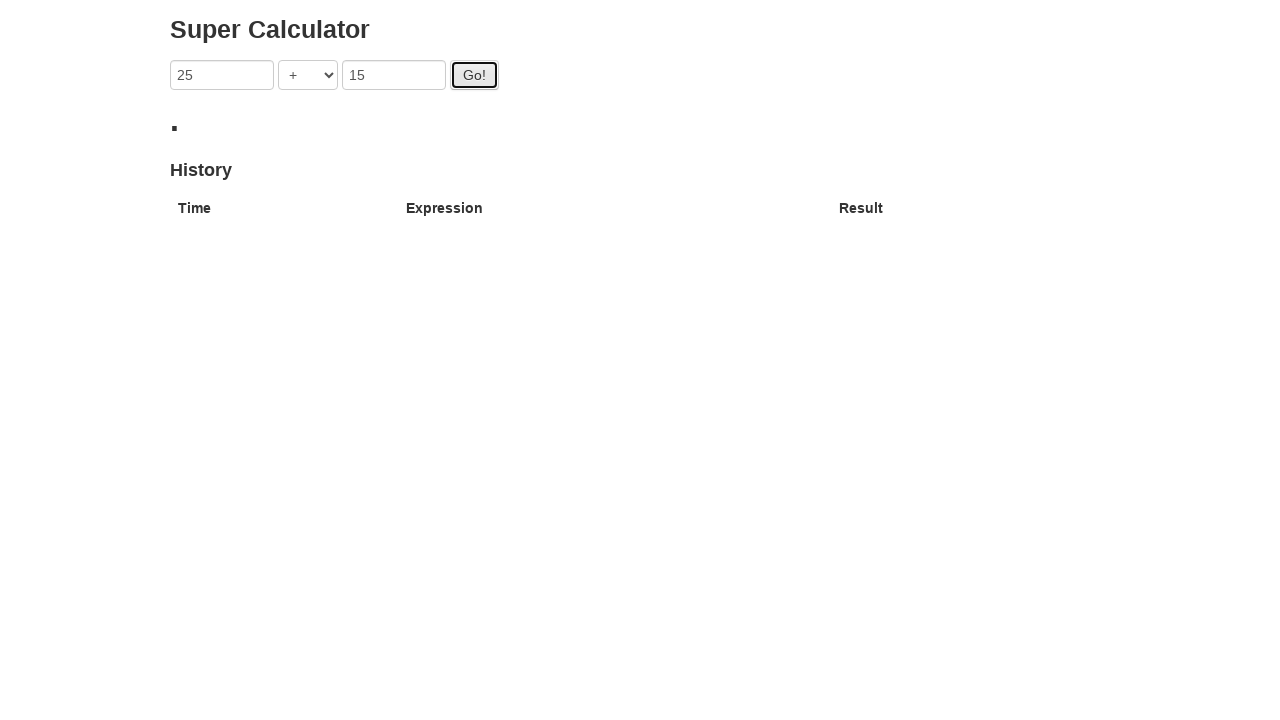

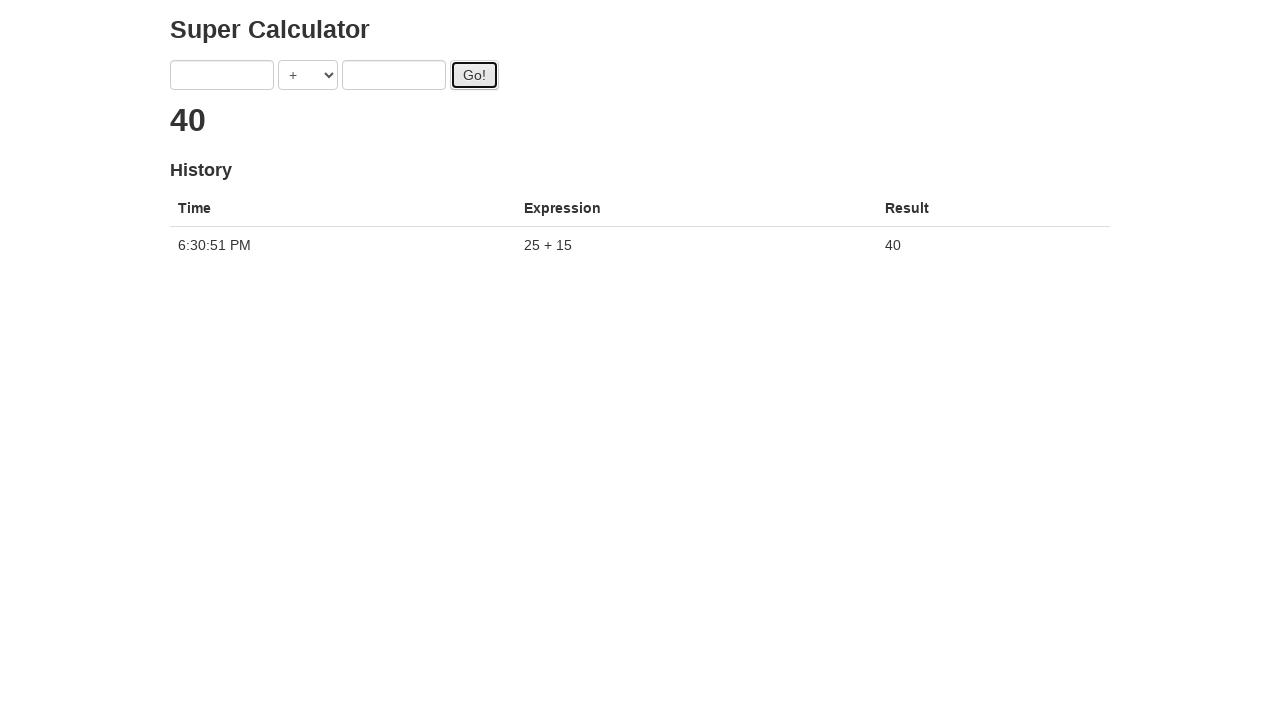